Navigates to a Selenium course content page and verifies that an address/contact information widget element is present and visible

Starting URL: http://greenstech.in/selenium-course-content.html

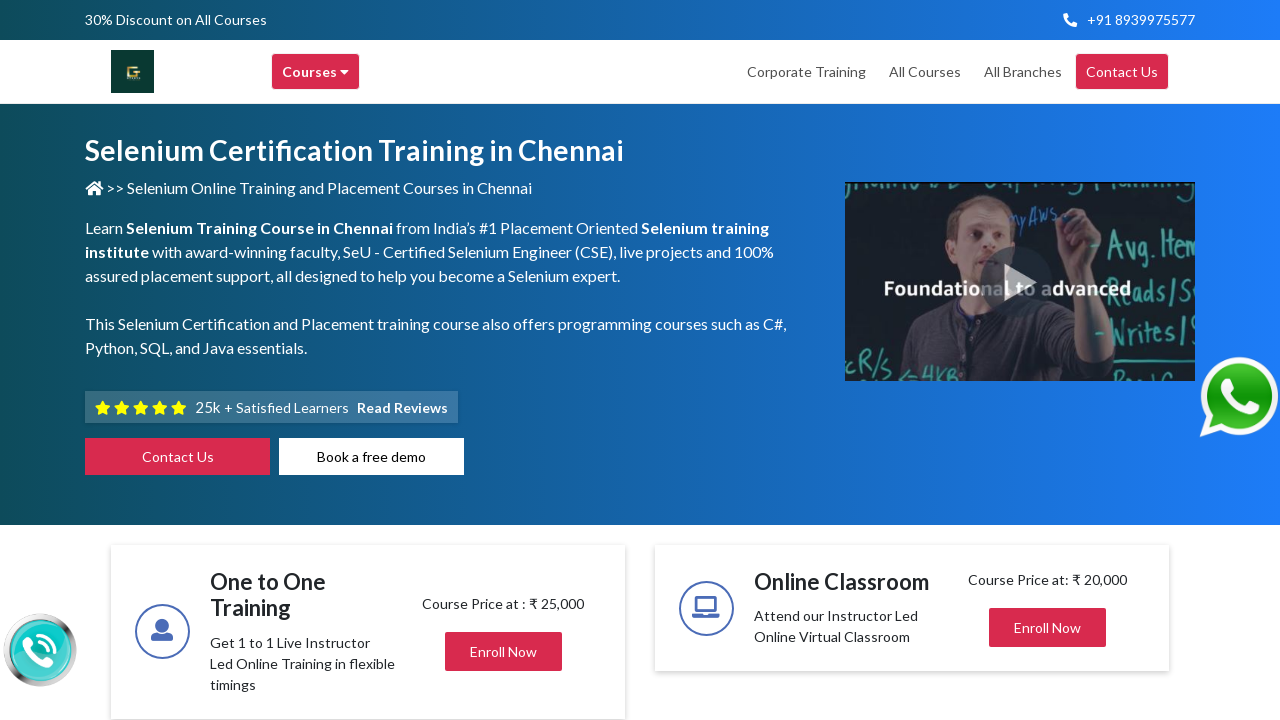

Navigated to Selenium course content page
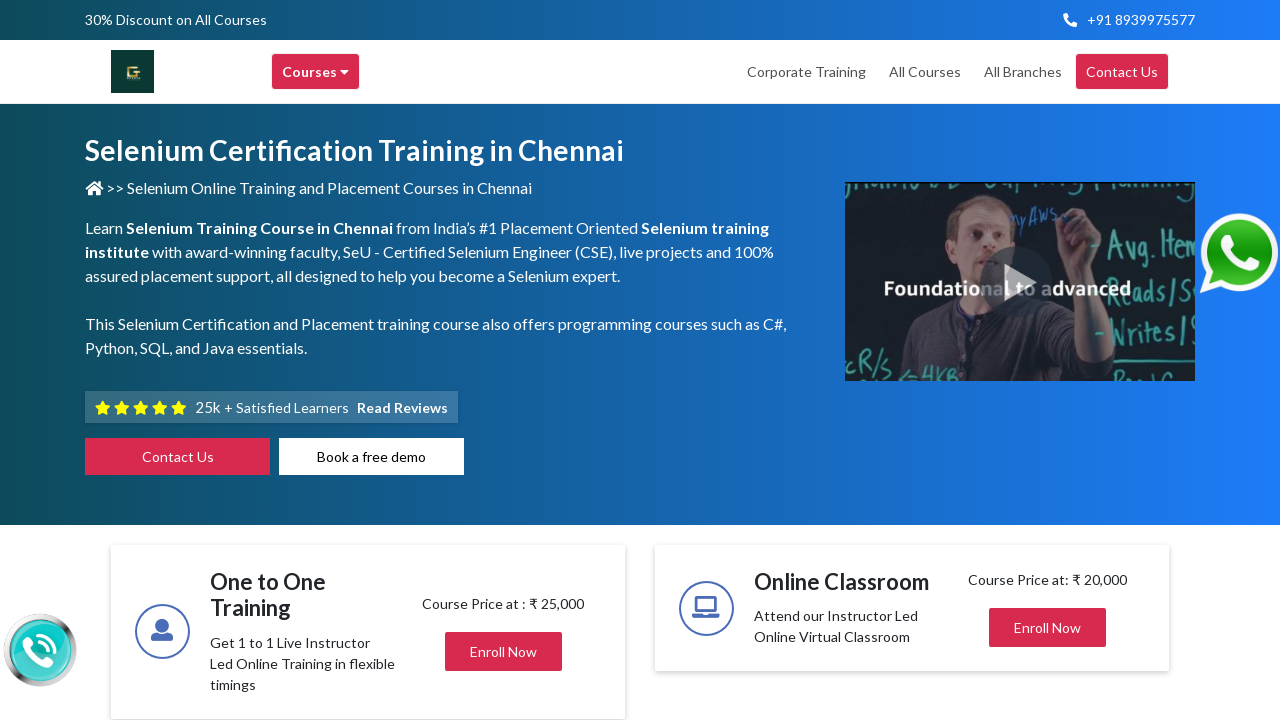

Waited for address/contact information widget element to be present
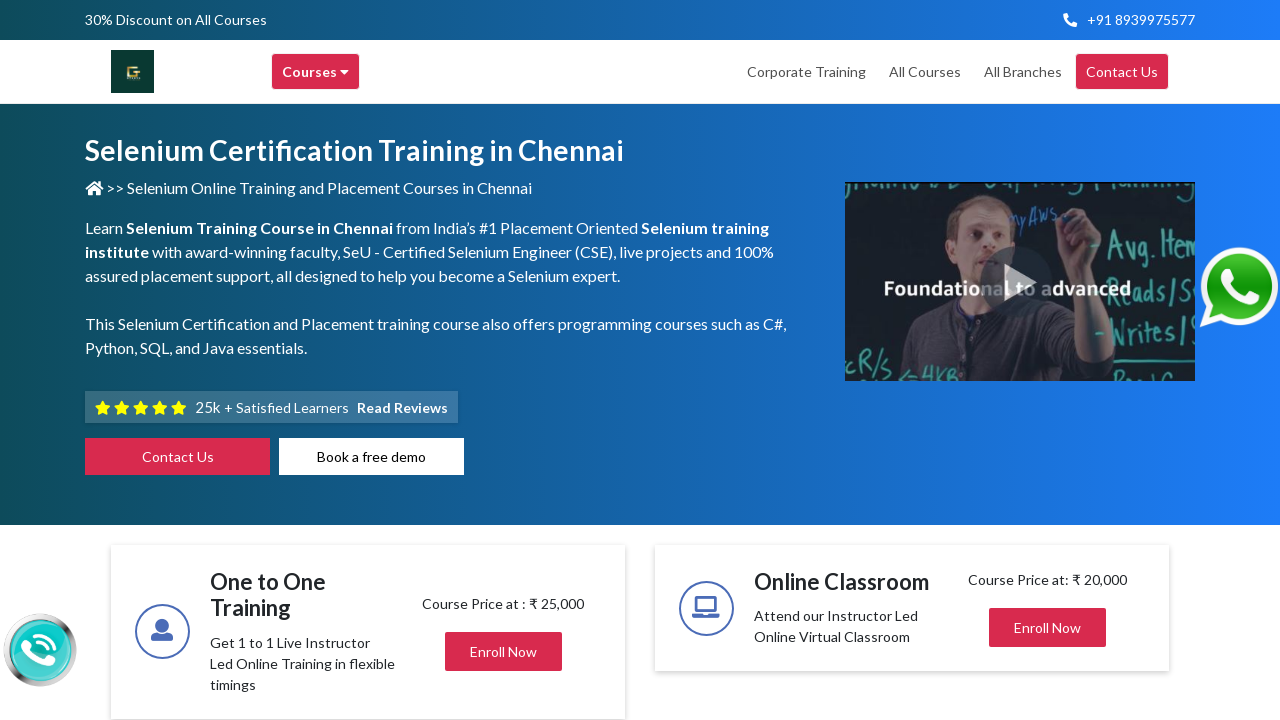

Verified that address/contact information widget is visible
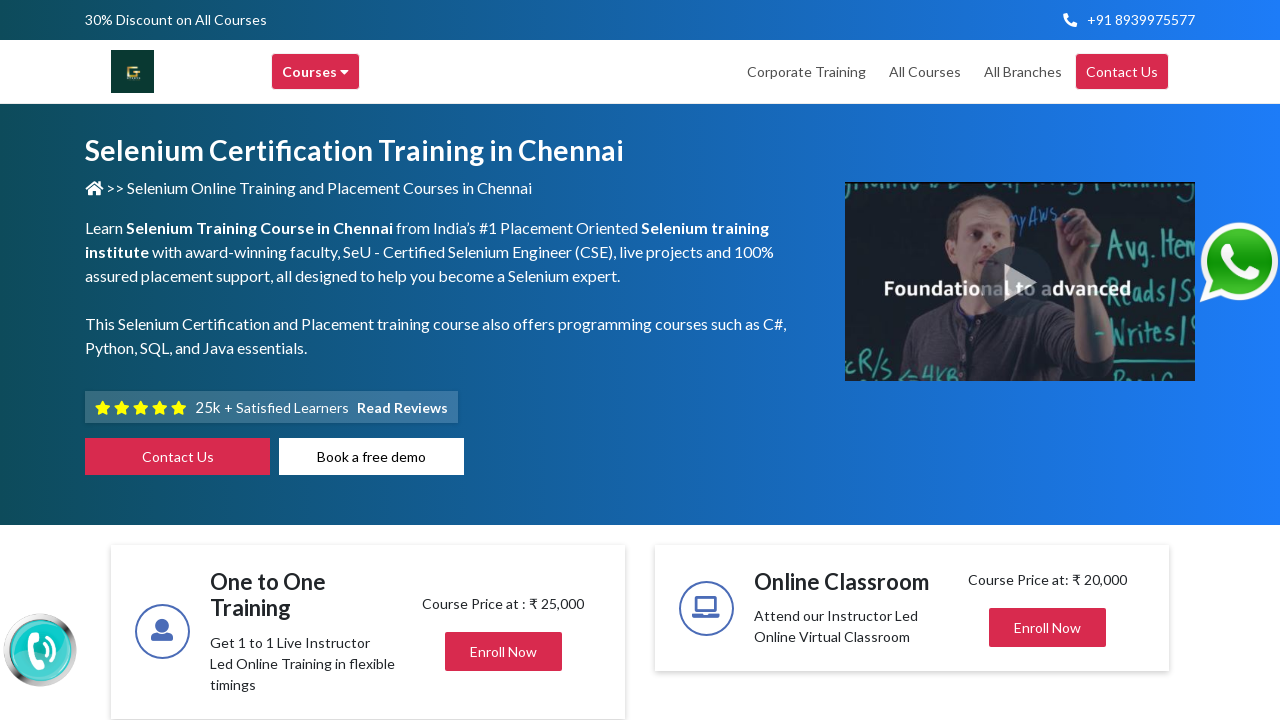

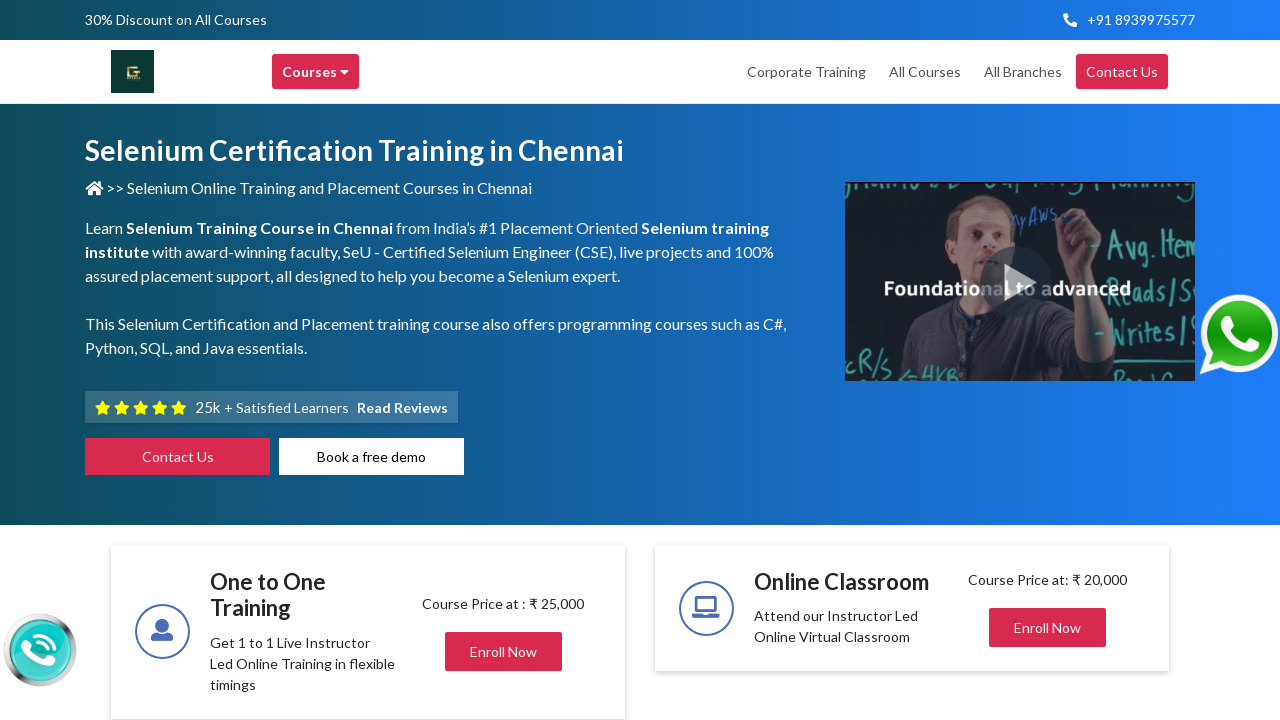